Tests dropdown selection by navigating to the dropdown page and selecting an option from the dropdown menu.

Starting URL: http://the-internet.herokuapp.com

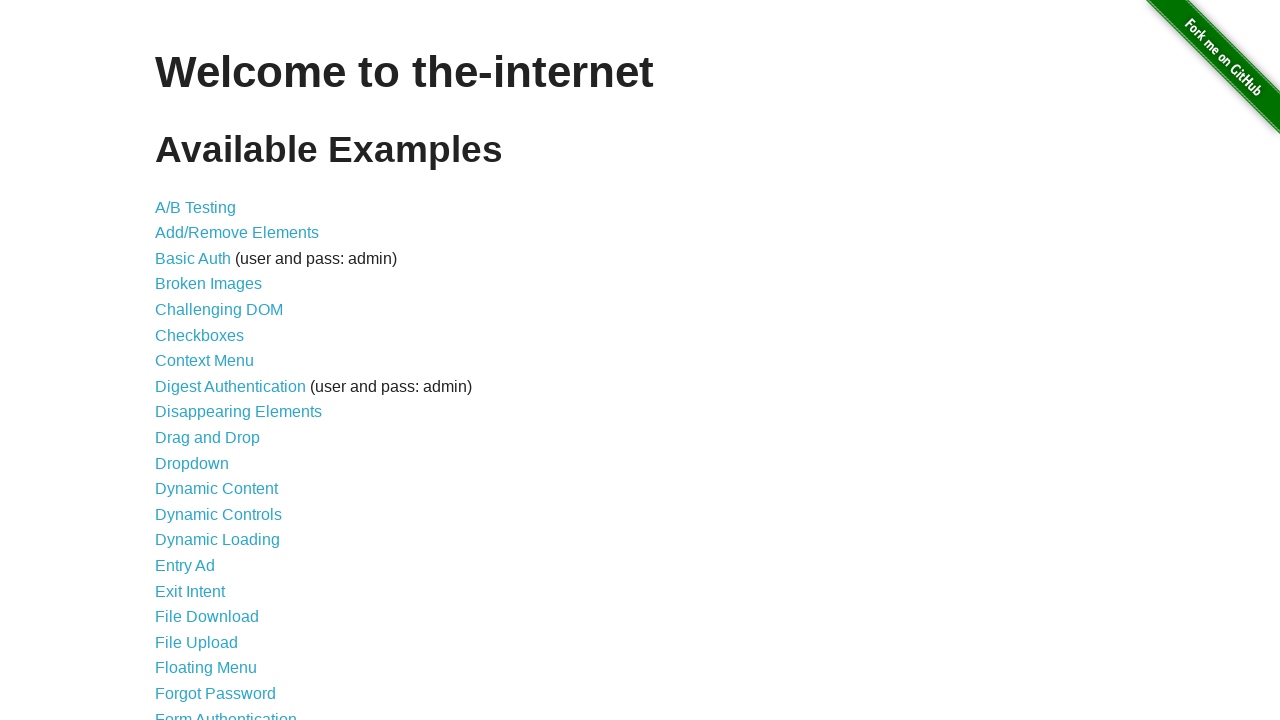

Navigated to the-internet.herokuapp.com home page
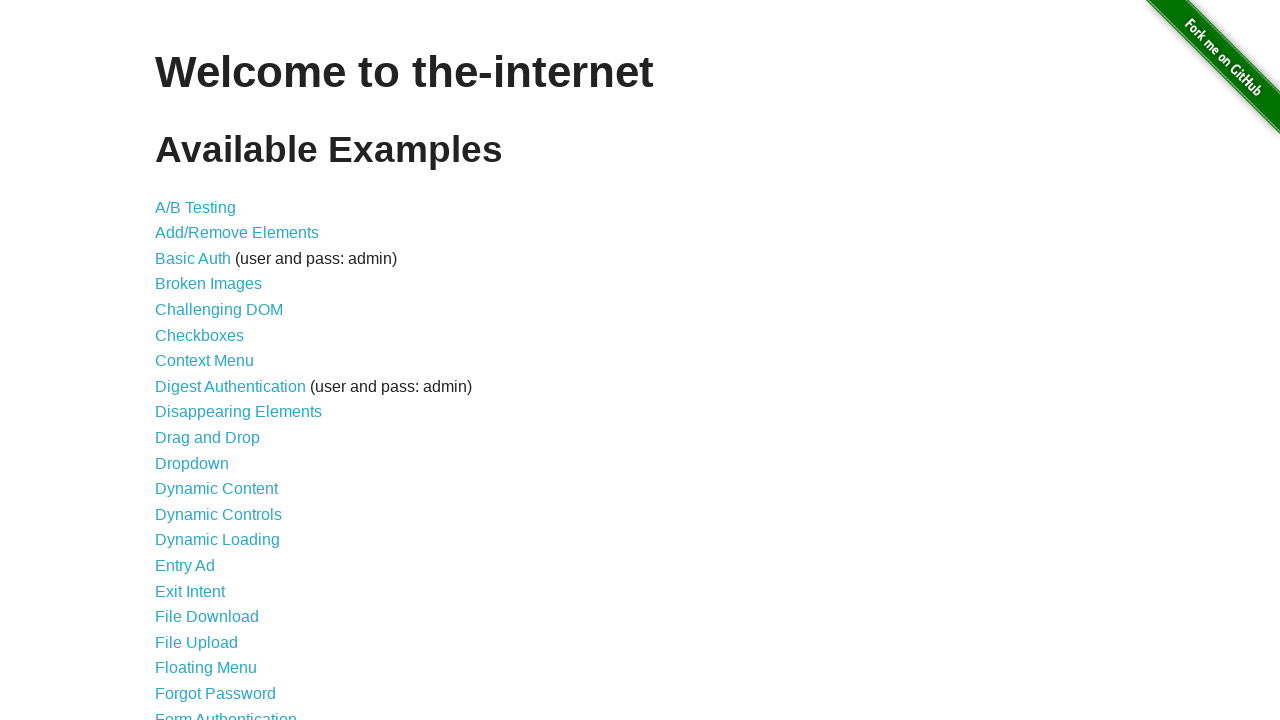

Clicked on Dropdown link to navigate to dropdown page at (192, 463) on xpath=//*[@id='content']//*[text()='Dropdown']
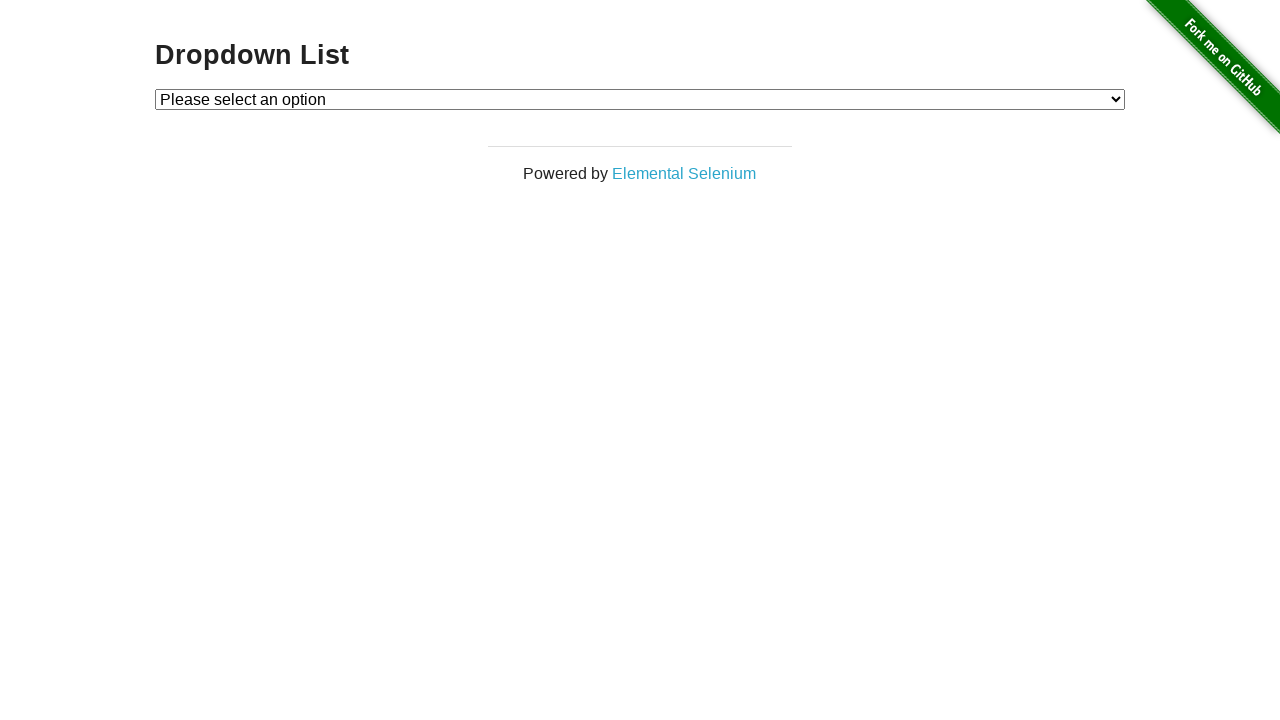

Selected Option 1 from dropdown menu on #dropdown
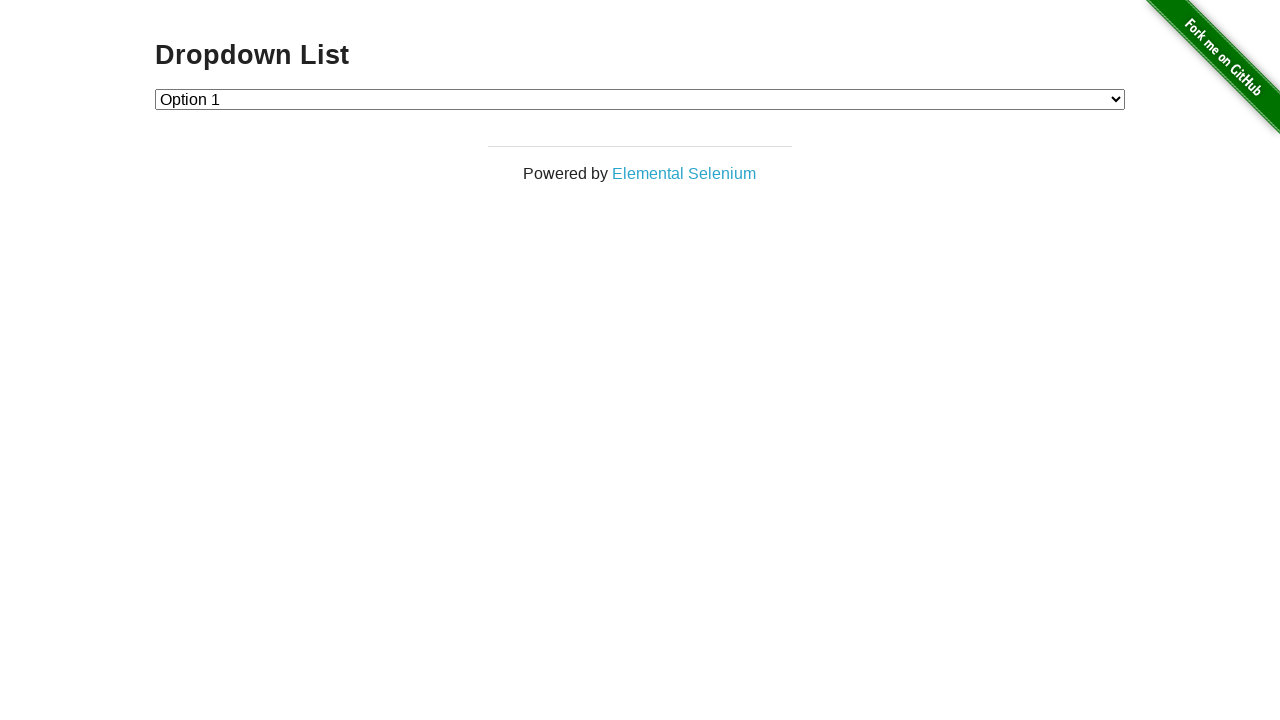

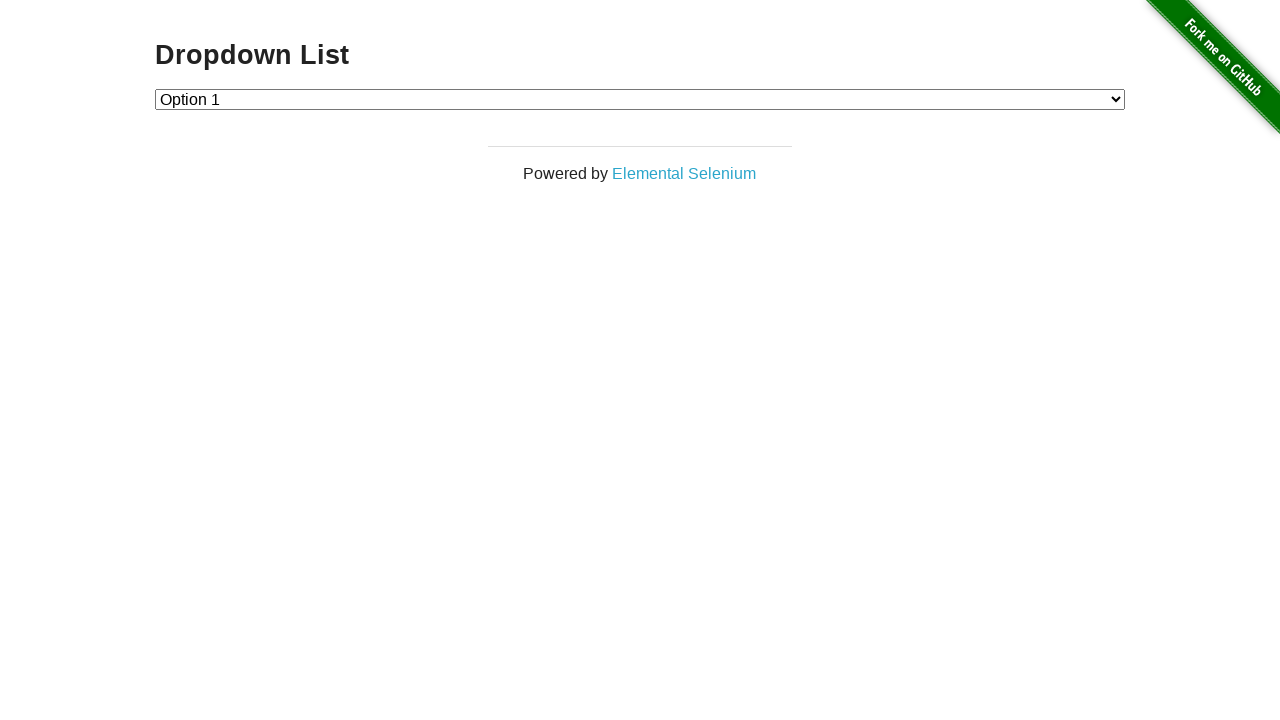